Tests marking all todo items as completed using the toggle-all checkbox

Starting URL: https://demo.playwright.dev/todomvc

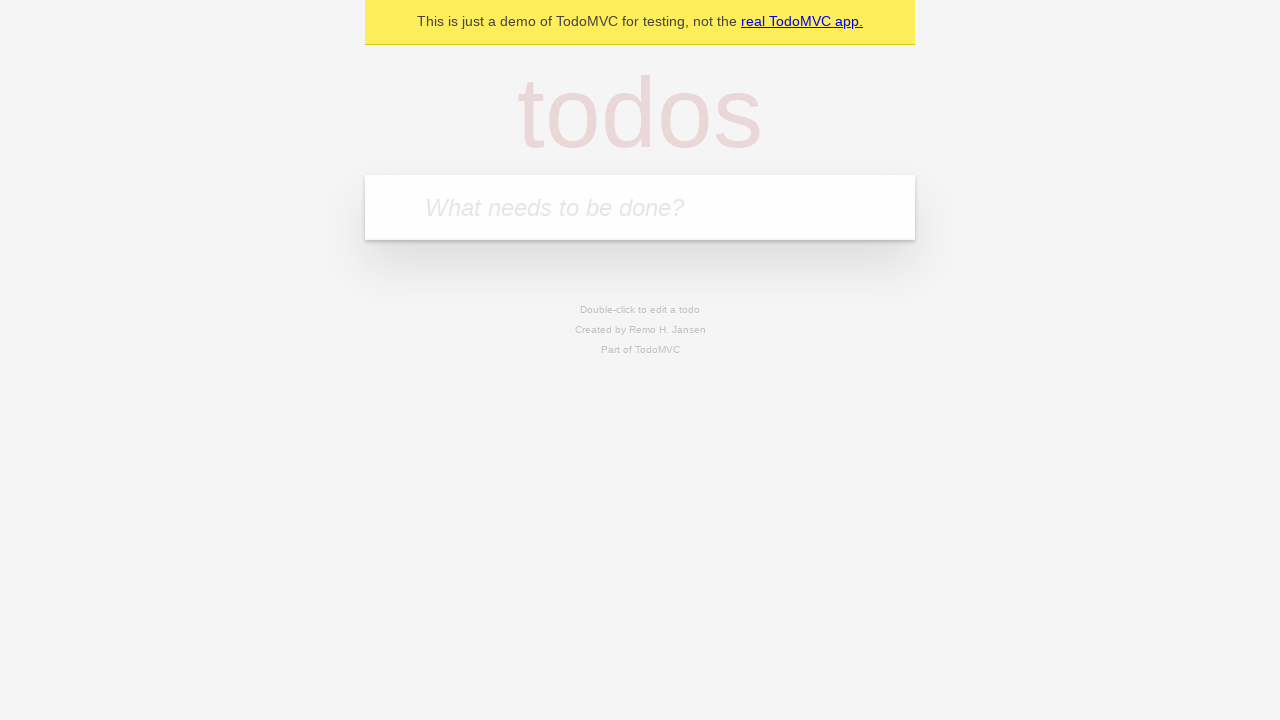

Filled first todo field with 'buy some cheese' on .new-todo
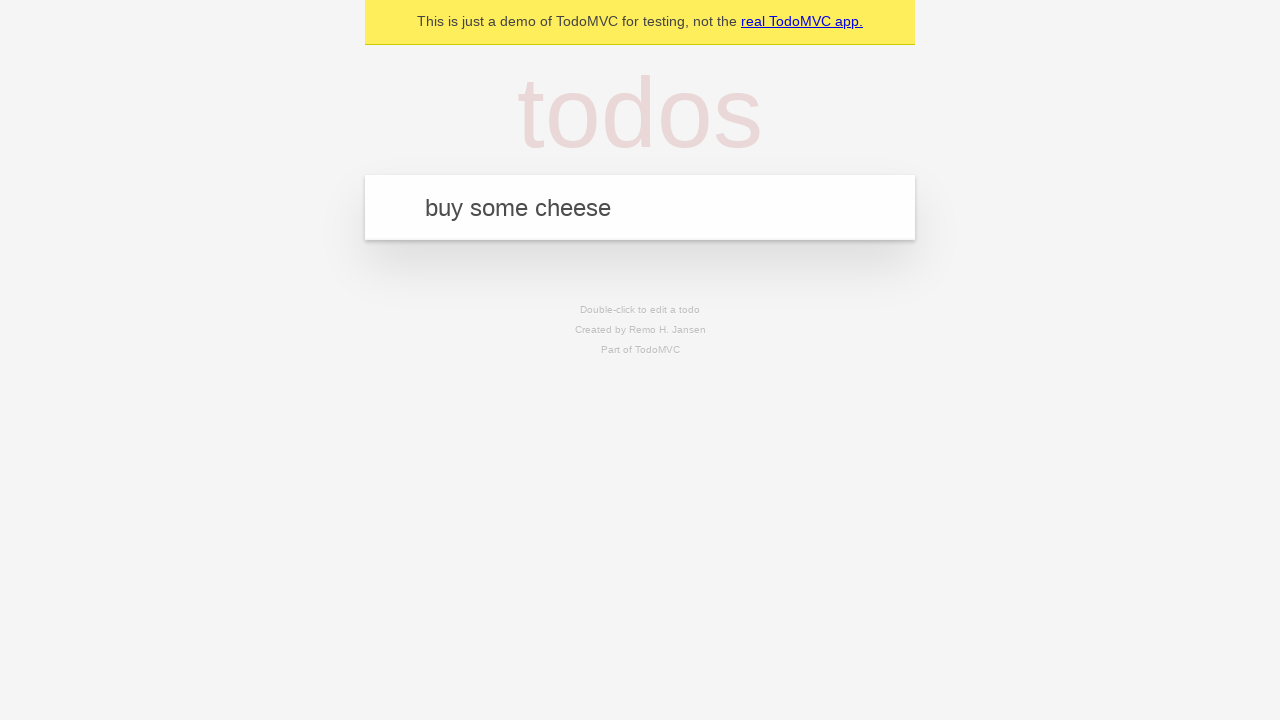

Pressed Enter to create first todo on .new-todo
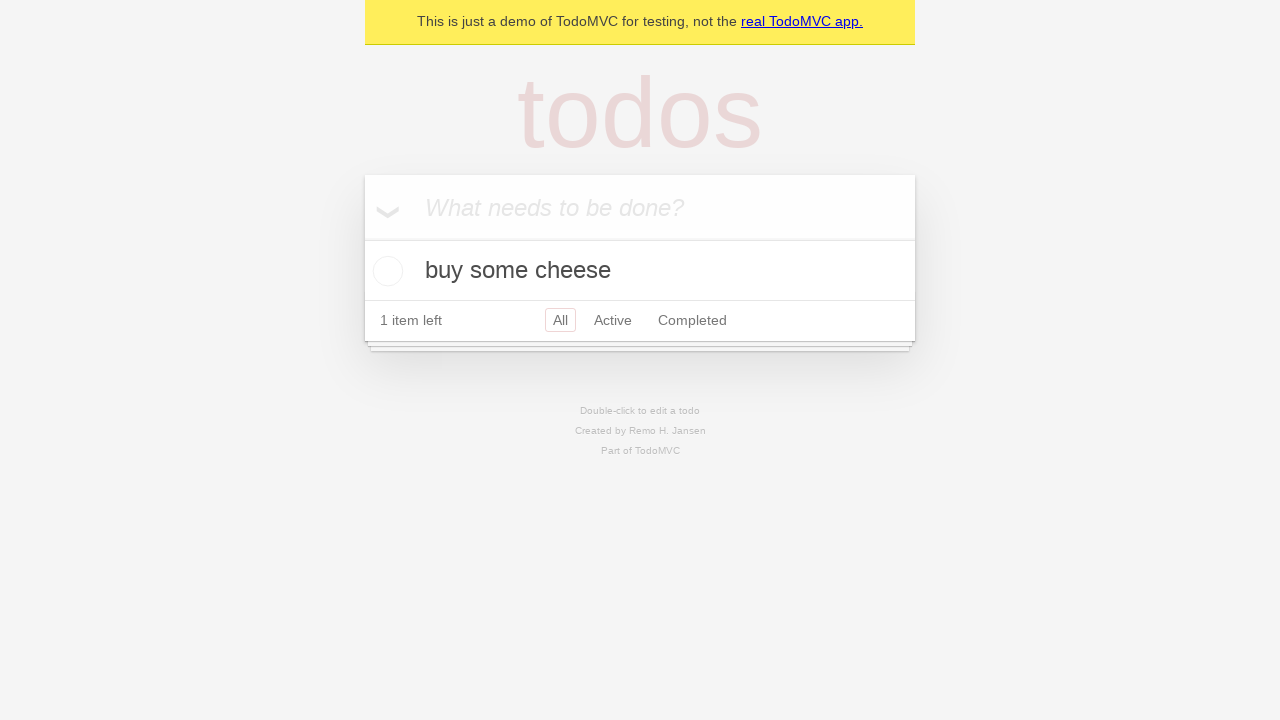

Filled second todo field with 'feed the cat' on .new-todo
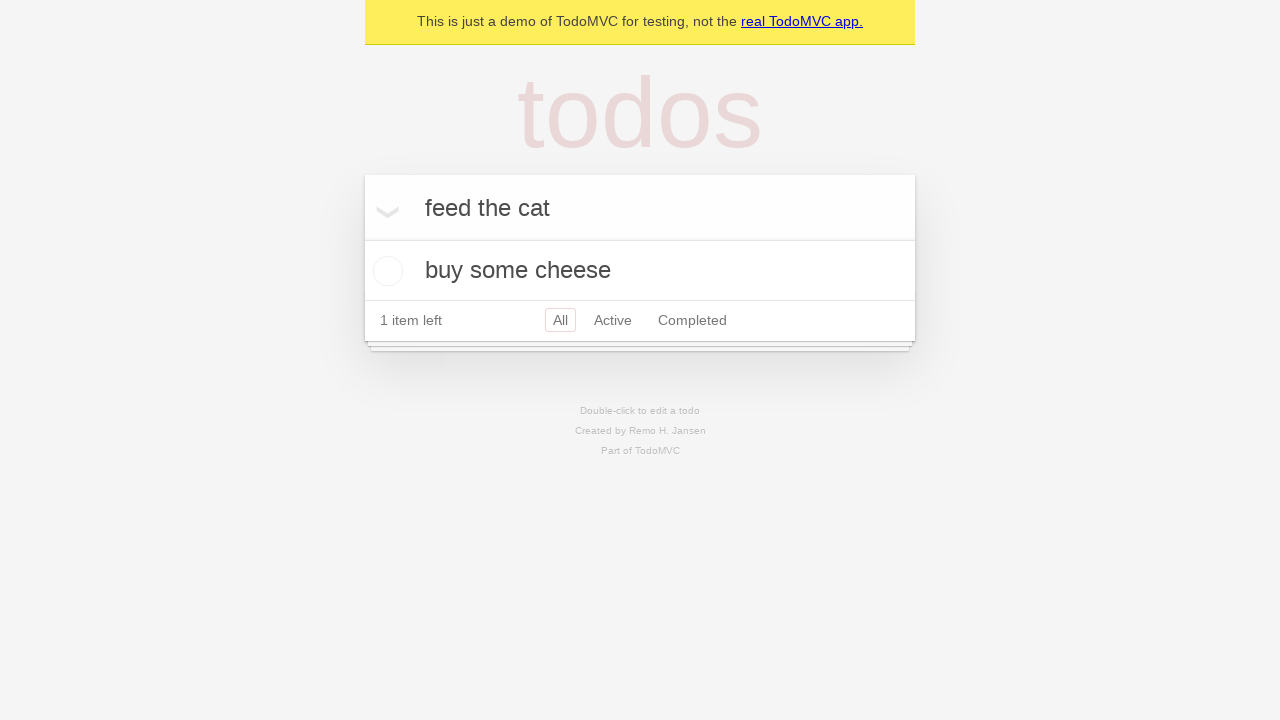

Pressed Enter to create second todo on .new-todo
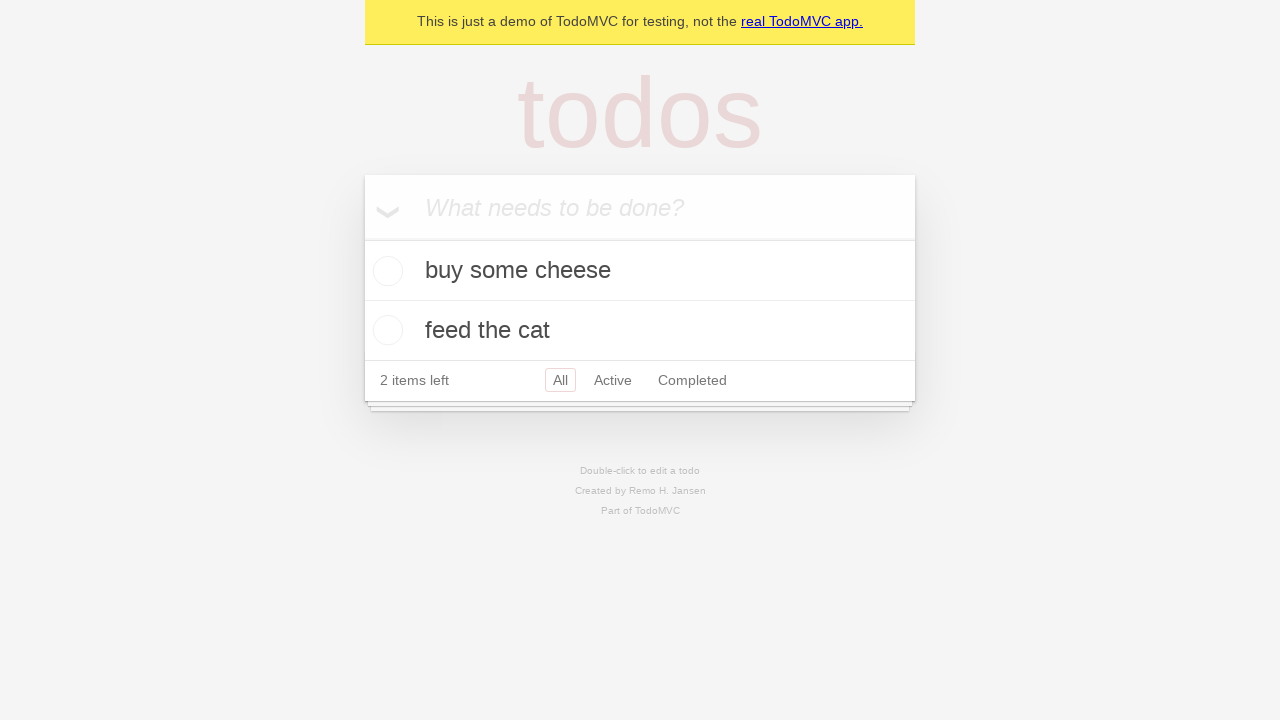

Filled third todo field with 'book a doctors appointment' on .new-todo
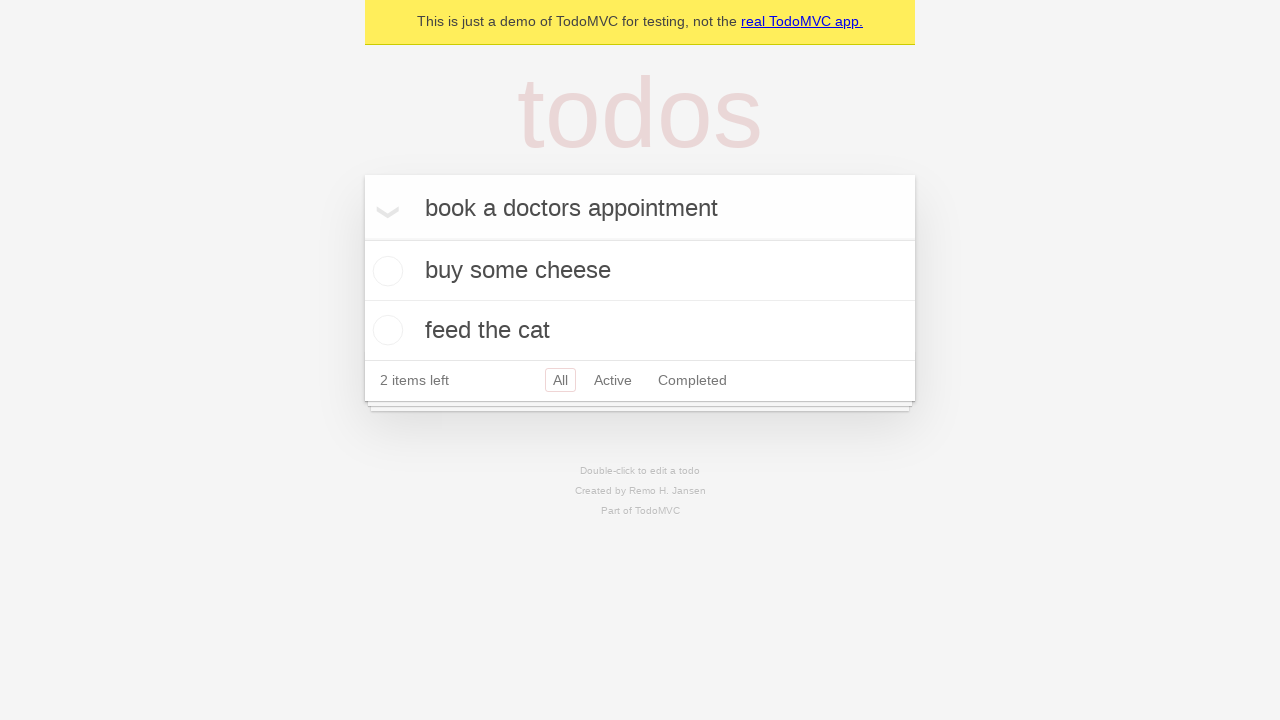

Pressed Enter to create third todo on .new-todo
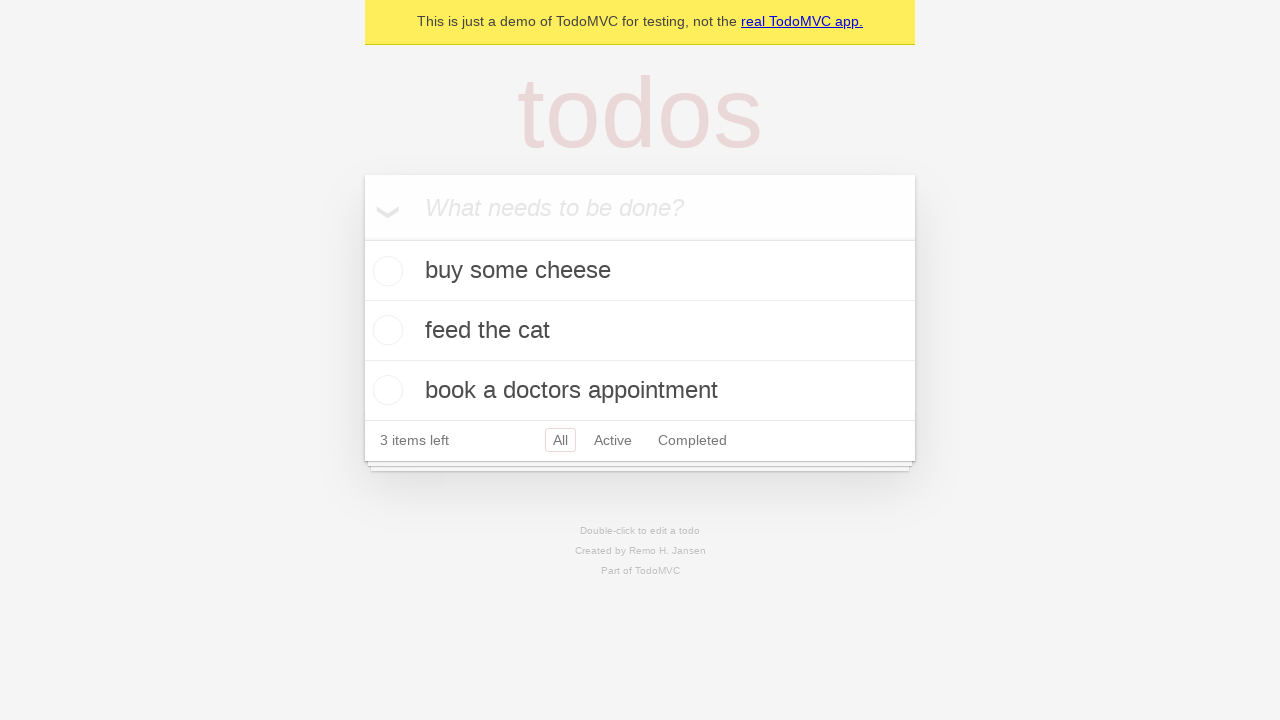

Waited for all three todo items to load
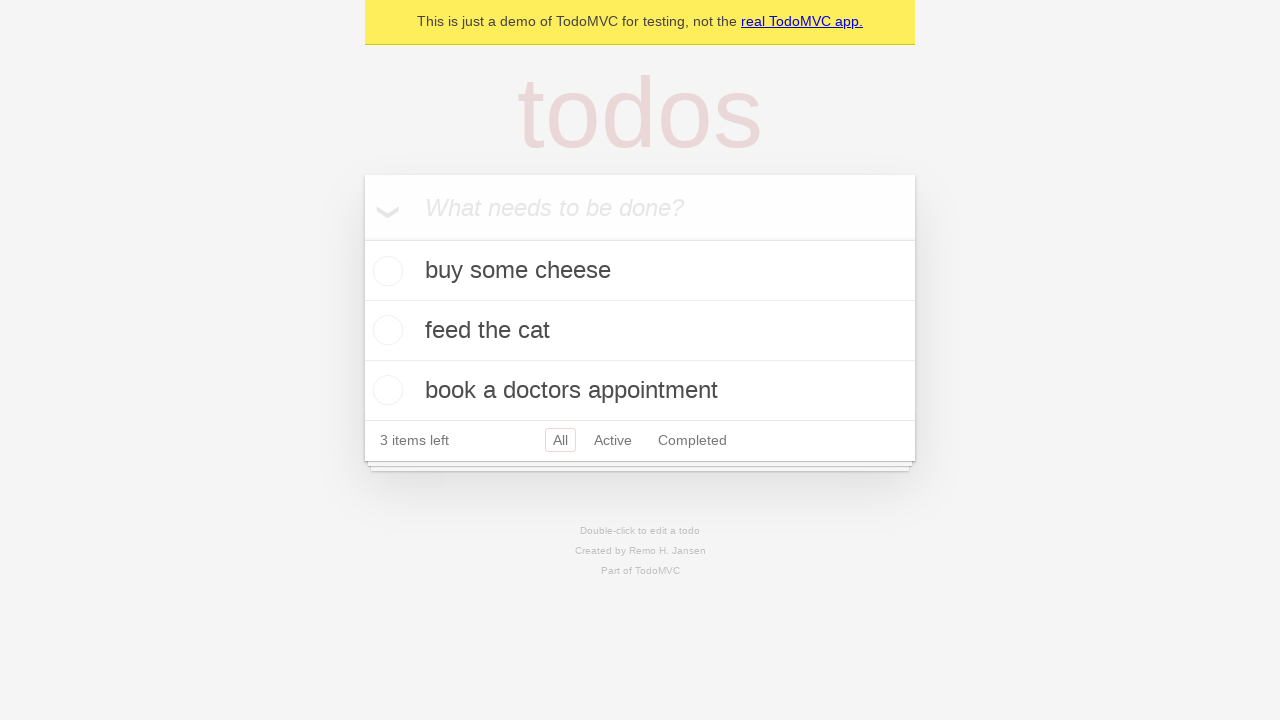

Clicked toggle-all checkbox to mark all todos as completed at (362, 238) on .toggle-all
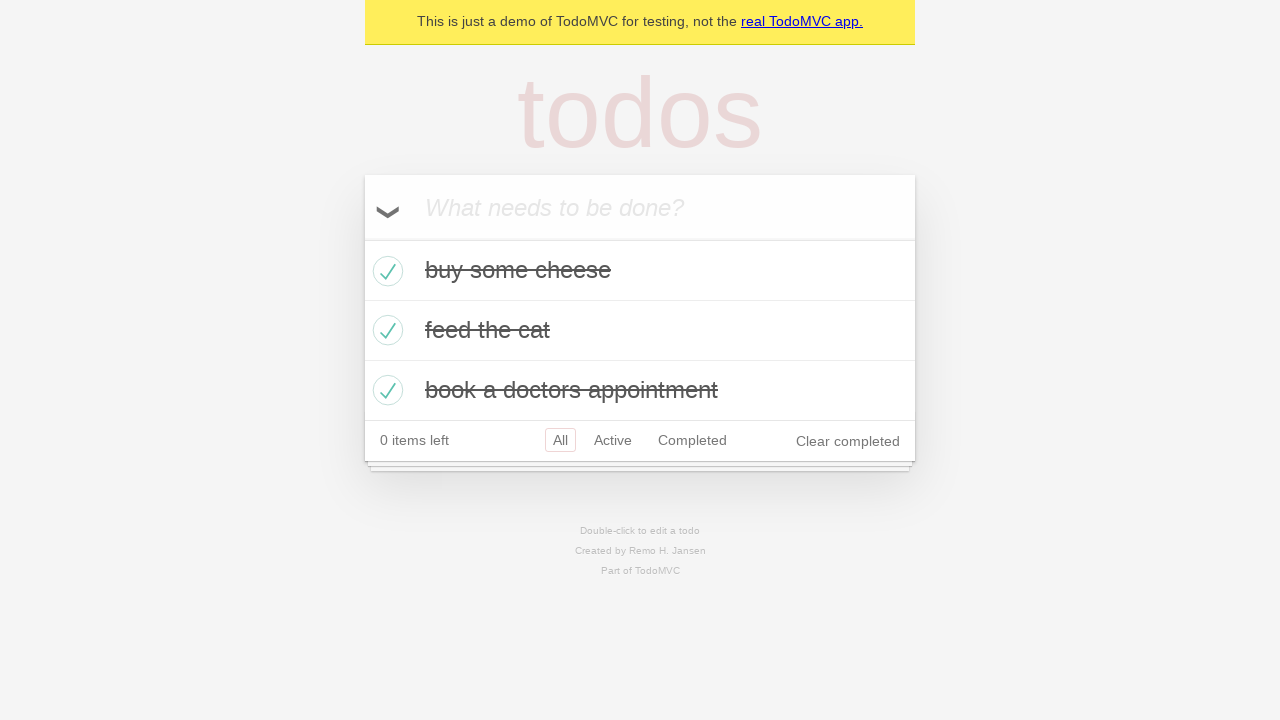

Verified that all todo items are marked as completed
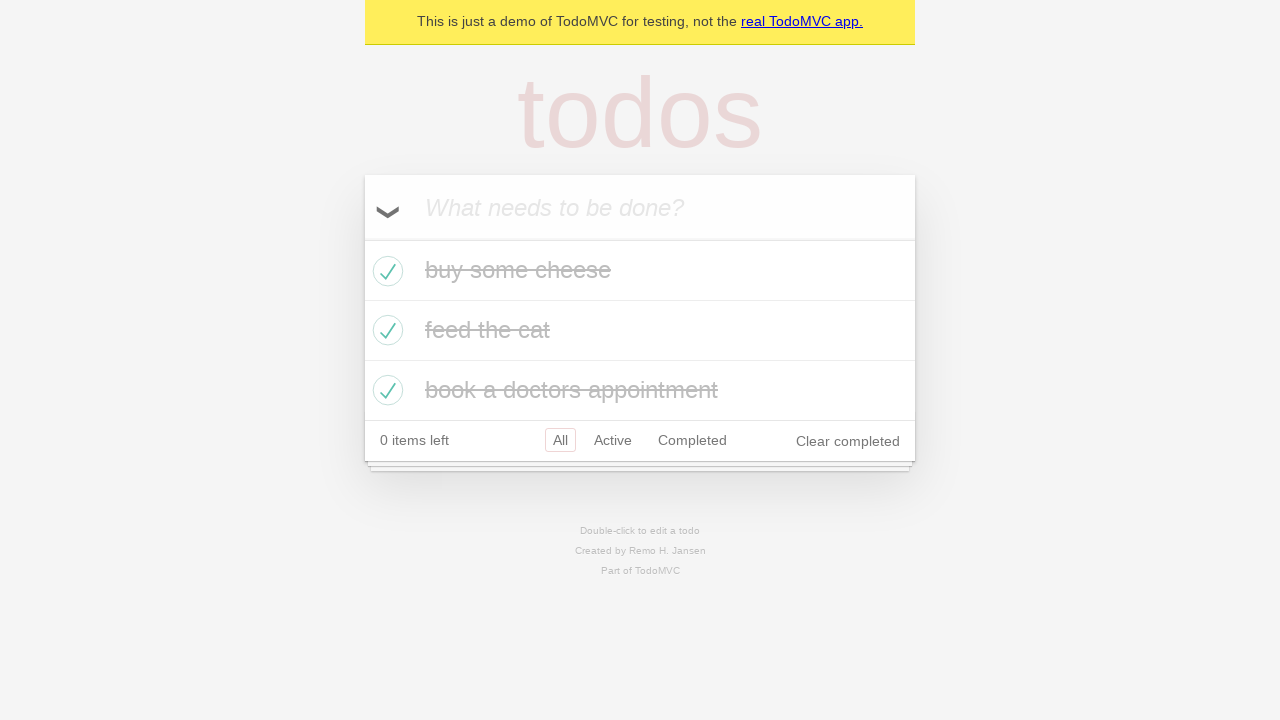

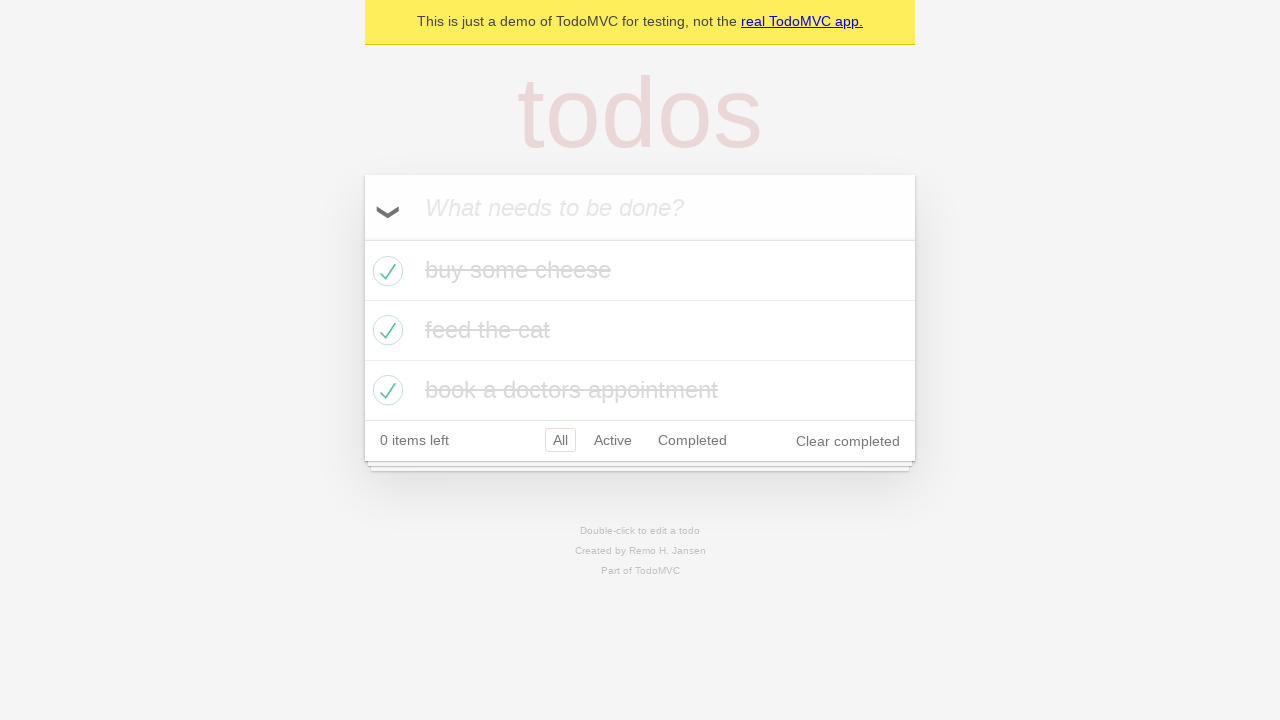